Tests search functionality by entering a book title in the search field

Starting URL: https://www.sharelane.com/cgi-bin/register.py

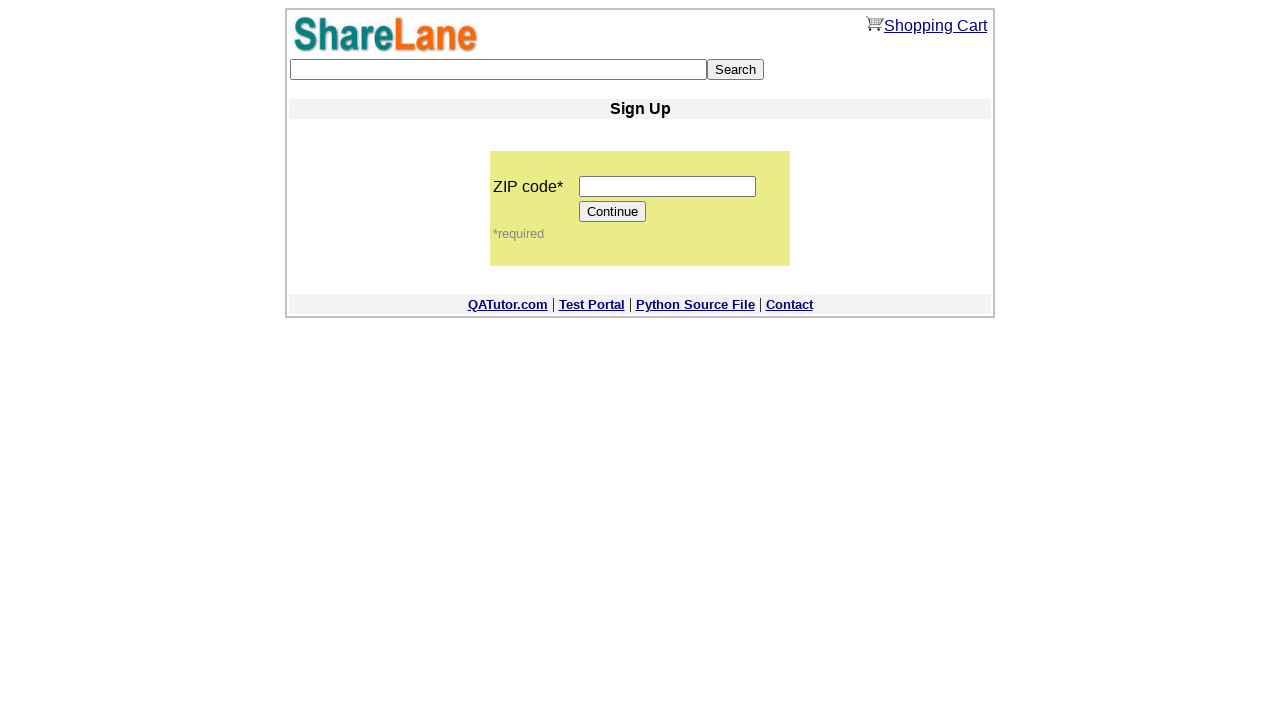

Filled ZIP code field with '555555' on input[name='zip_code']
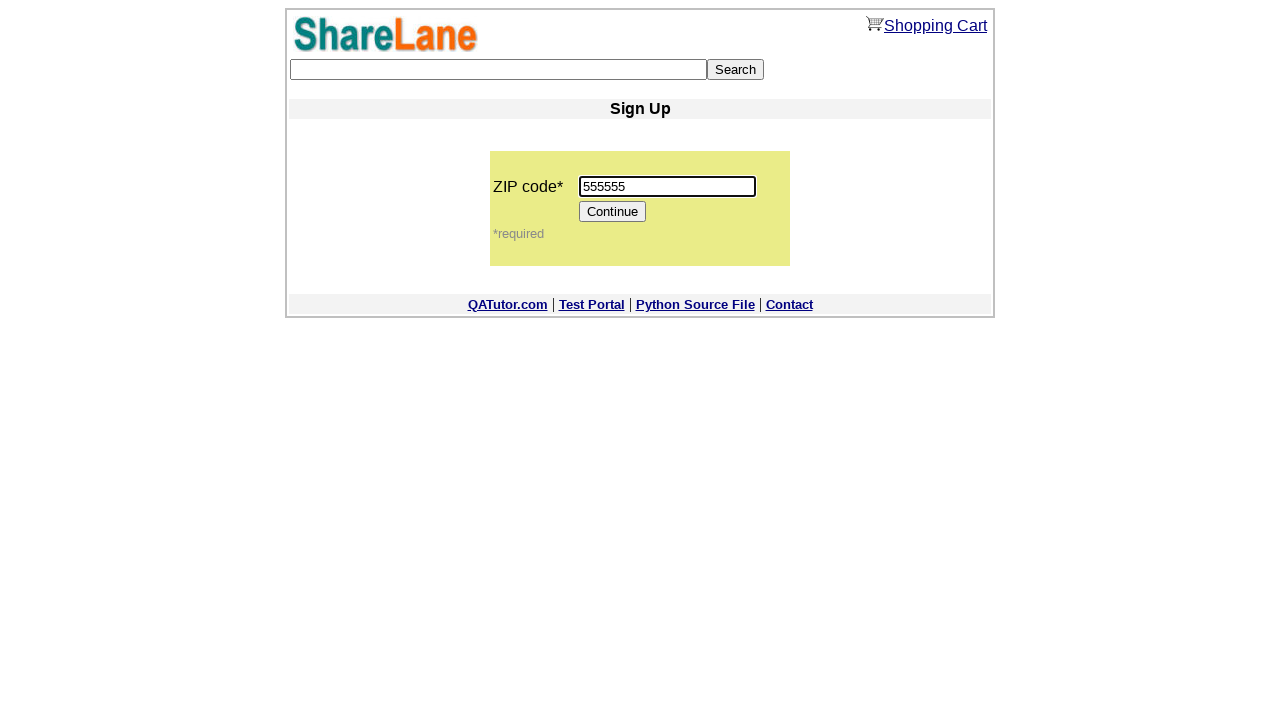

Clicked Continue button at (613, 212) on input[value='Continue']
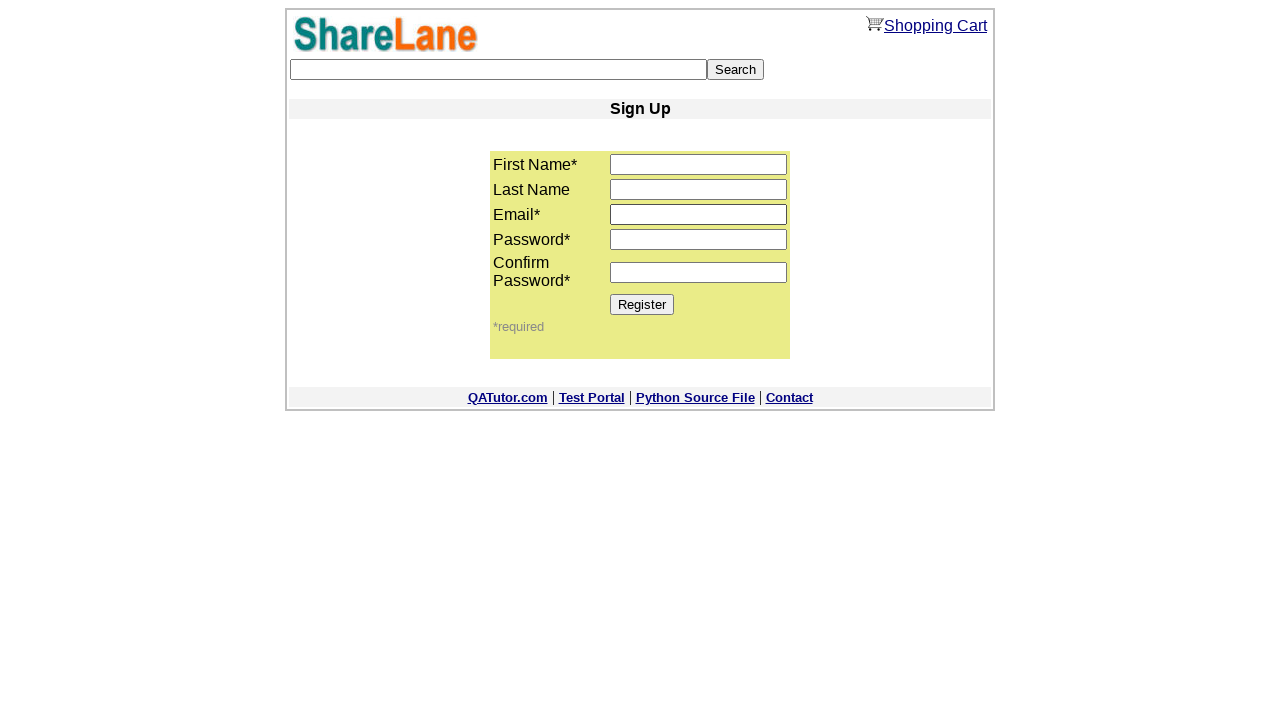

Filled search field with book title 'The Moon and Sixpence' on input[name='keyword']
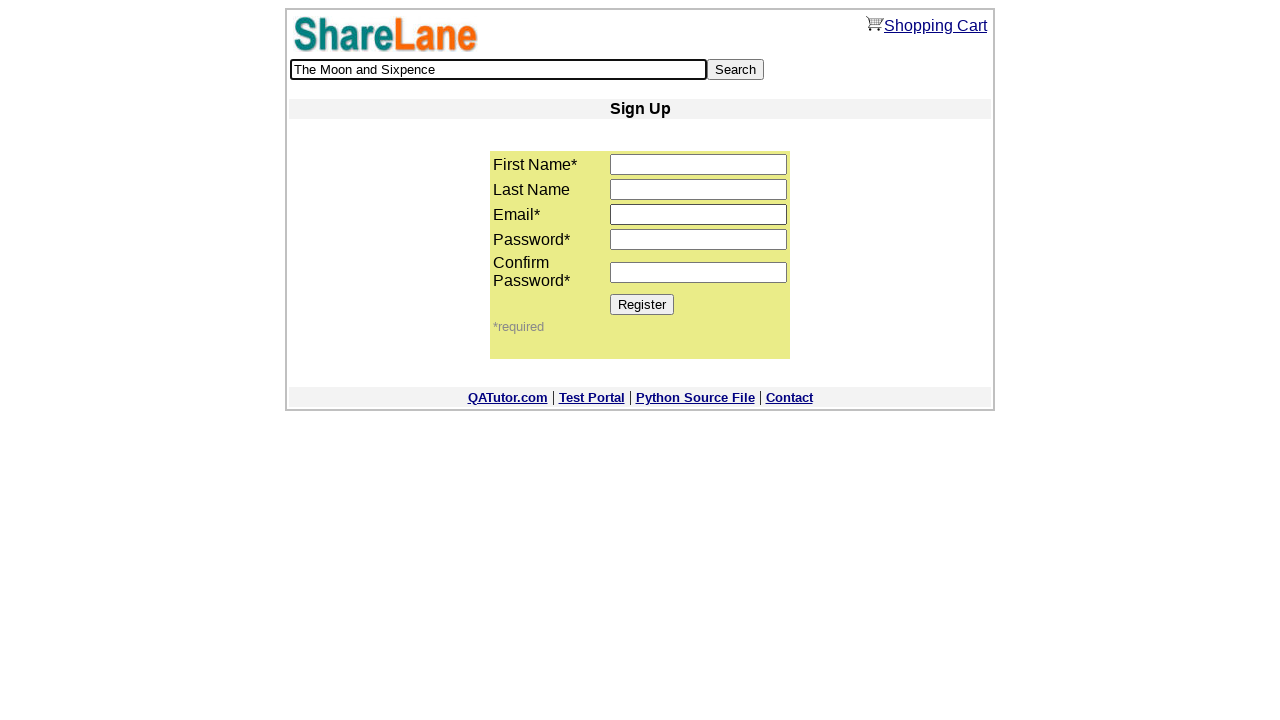

Clicked Search button to search for book at (736, 70) on input[value='Search']
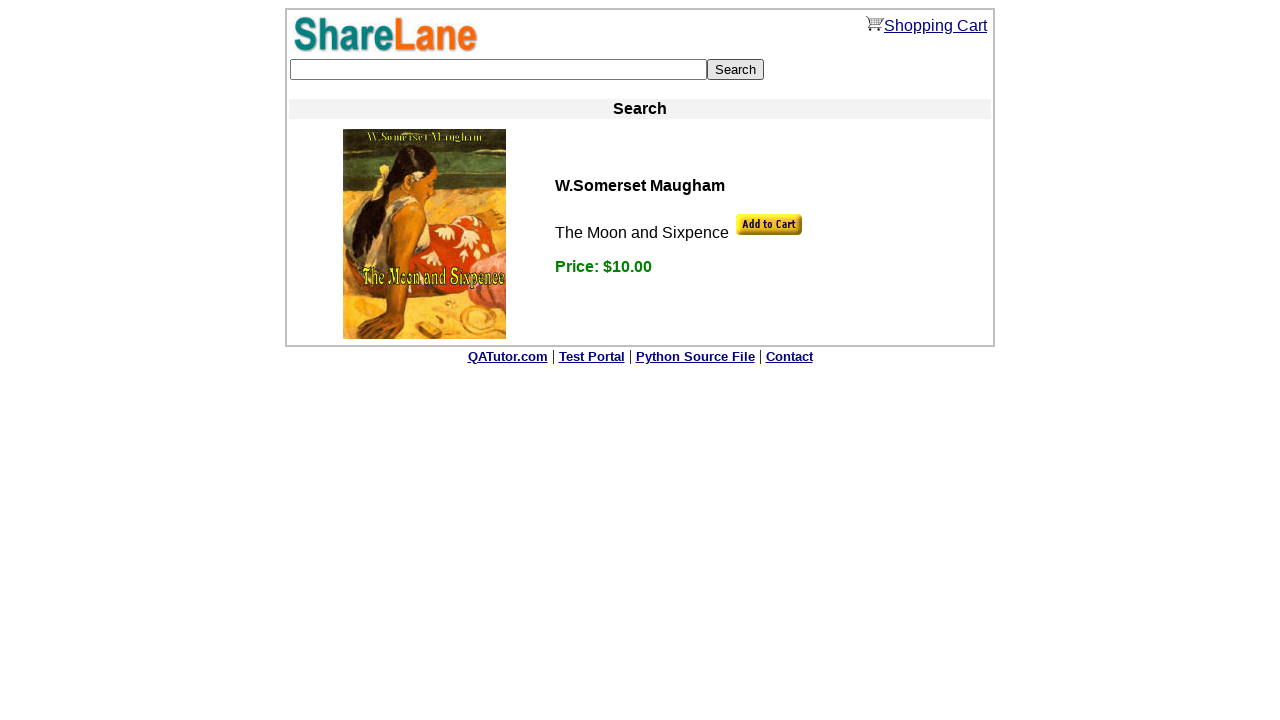

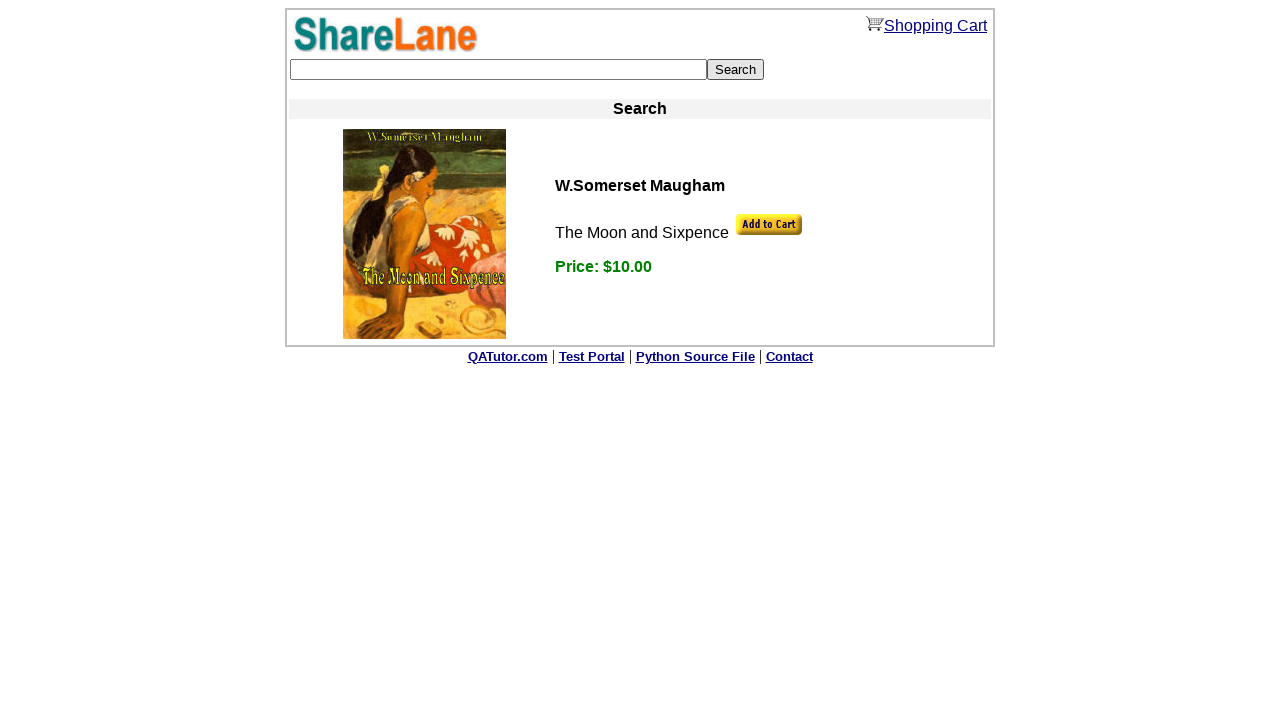